Tests handling a JavaScript alert dialog by clicking a link that triggers an alert, then accepting the alert

Starting URL: https://www.selenium.dev/documentation/zh-cn/webdriver/js_alerts_prompts_and_confirmations/

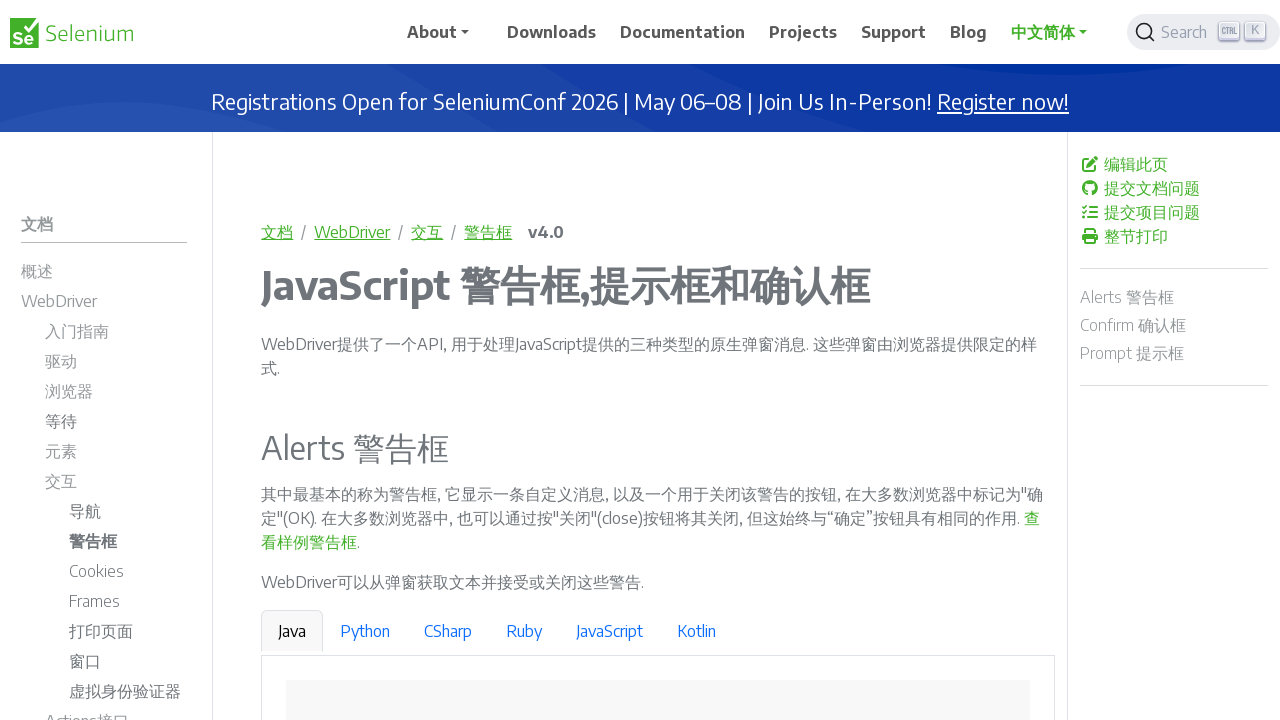

Navigated to JavaScript alerts, prompts and confirmations documentation page
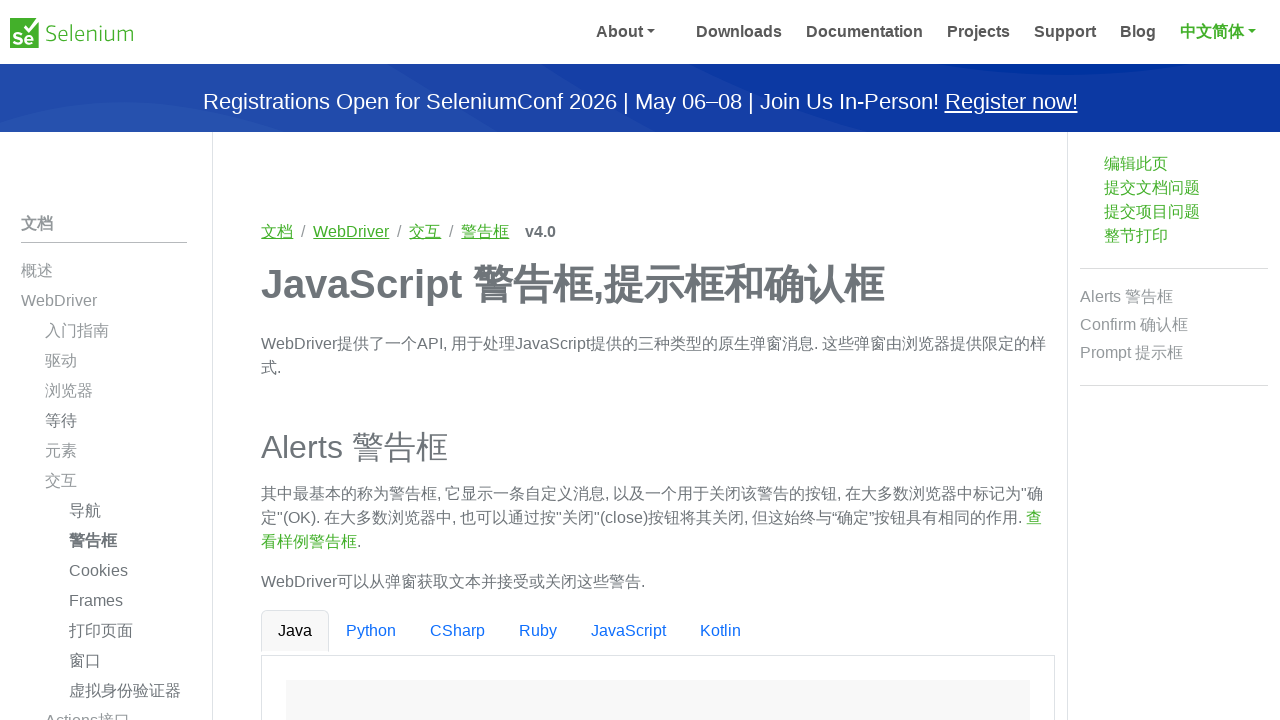

Clicked link to trigger JavaScript alert at (1032, 518) on a[onclick*='window.alert']
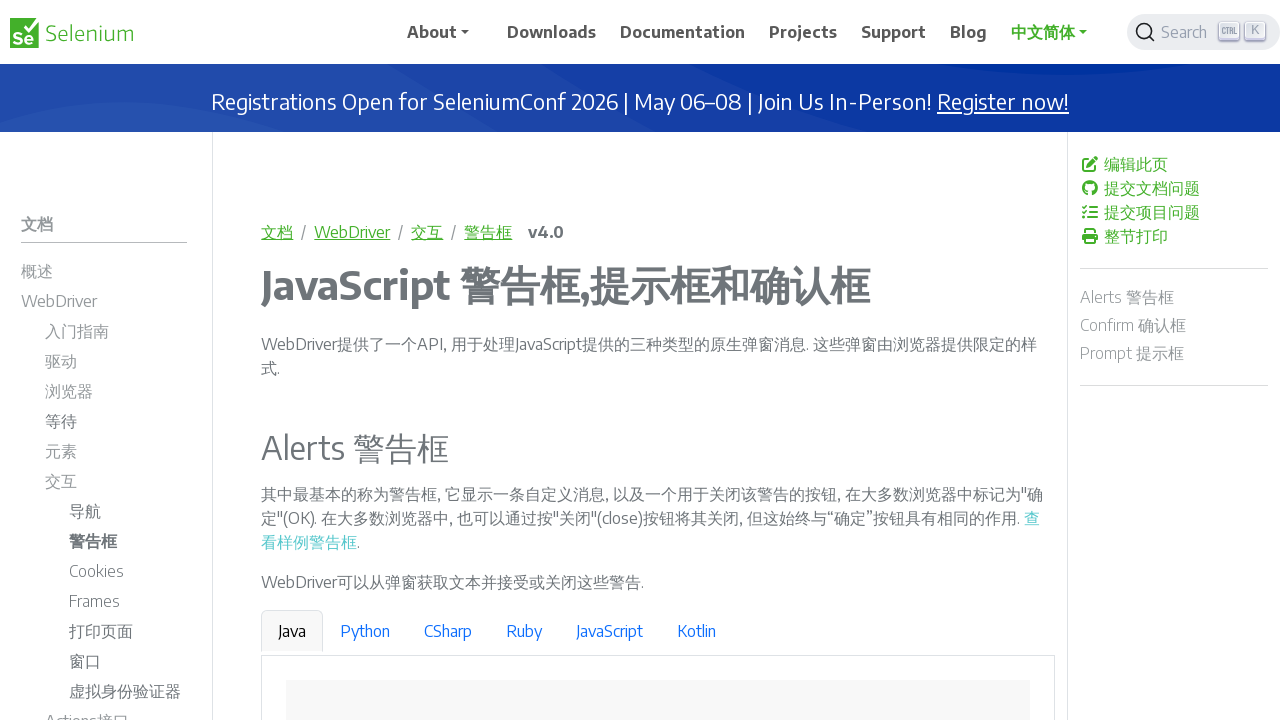

Set up dialog handler to accept alert
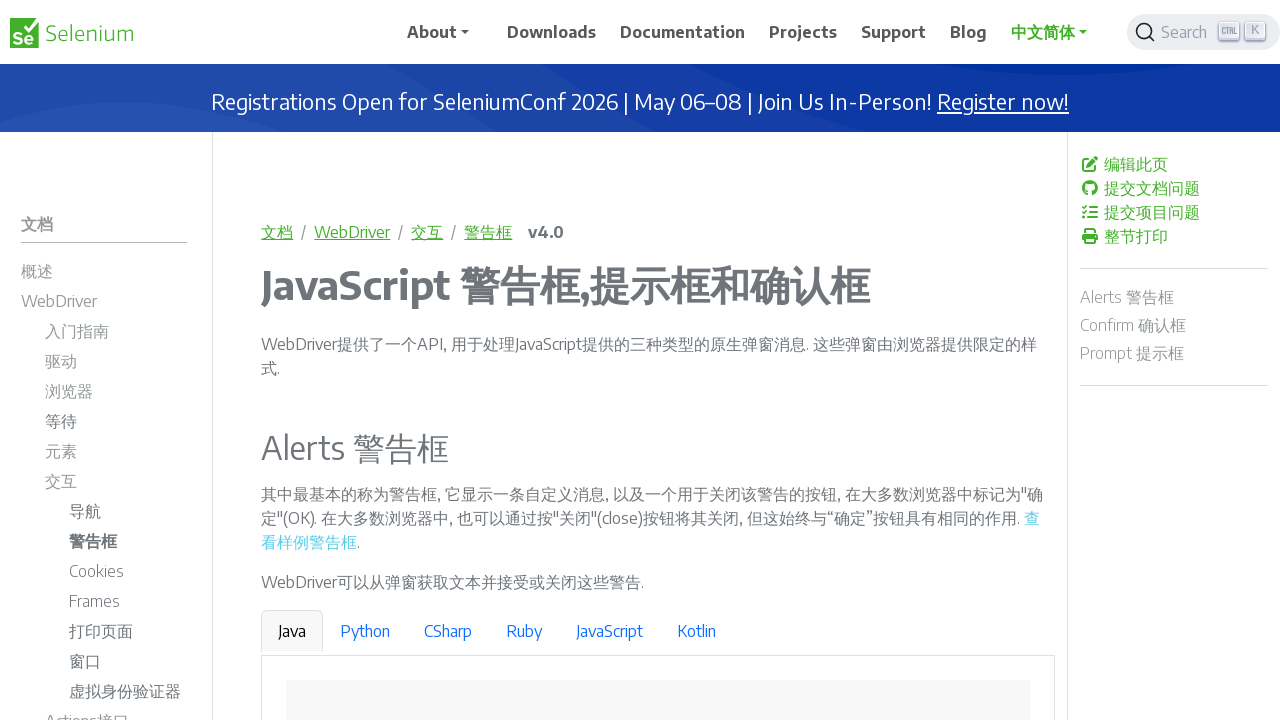

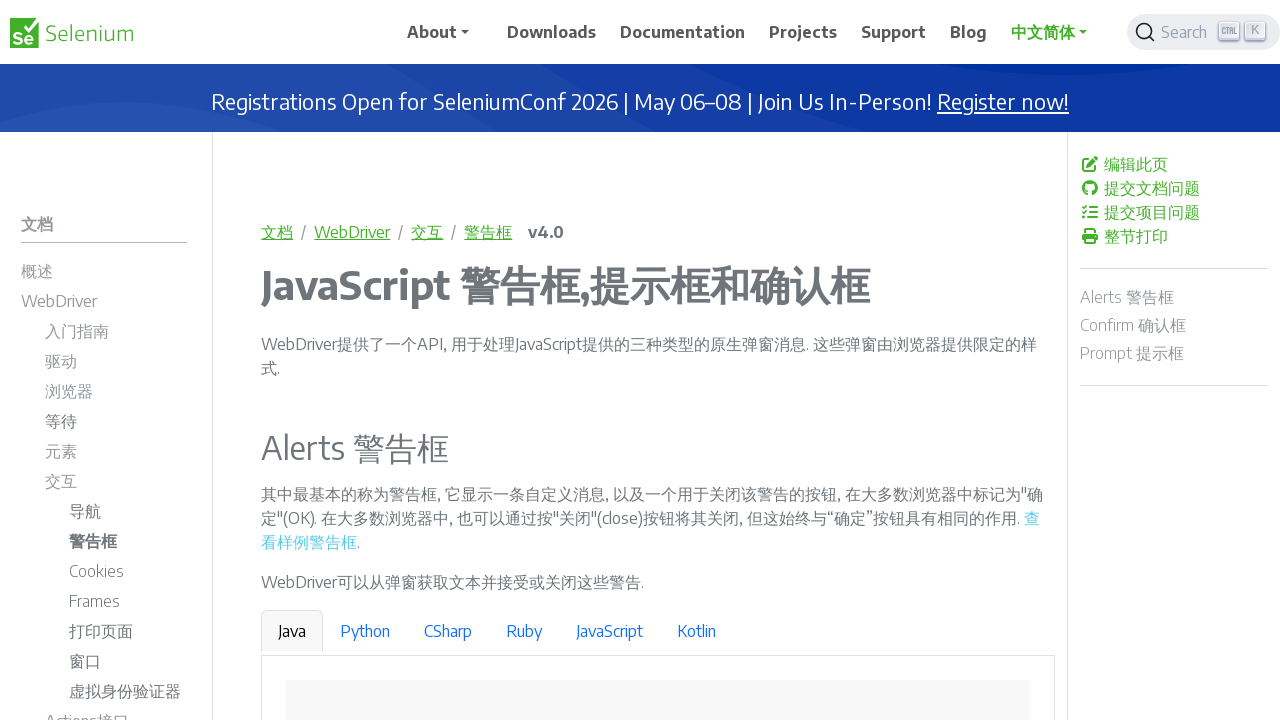